Tests JavaScript alert functionality by navigating to Basic Elements section, triggering a simple alert, verifying the alert text, and accepting it.

Starting URL: http://automationbykrishna.com

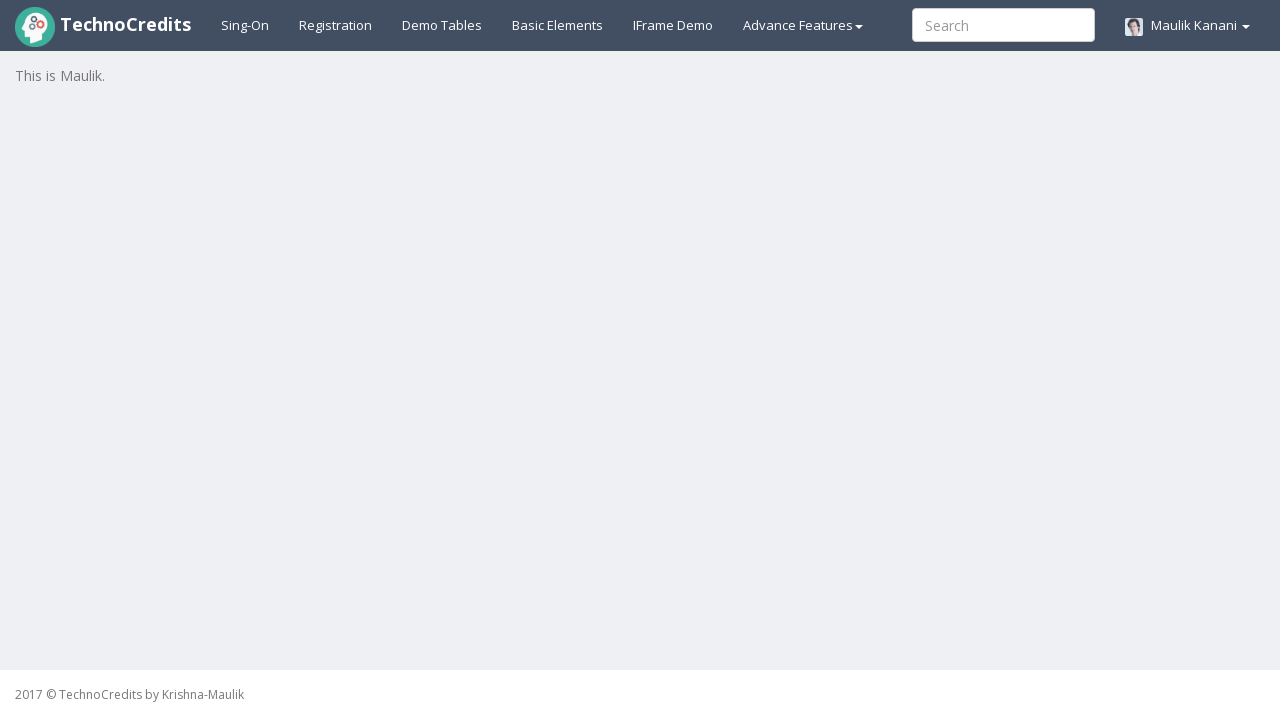

Clicked on Basic Elements menu item at (558, 25) on #basicelements
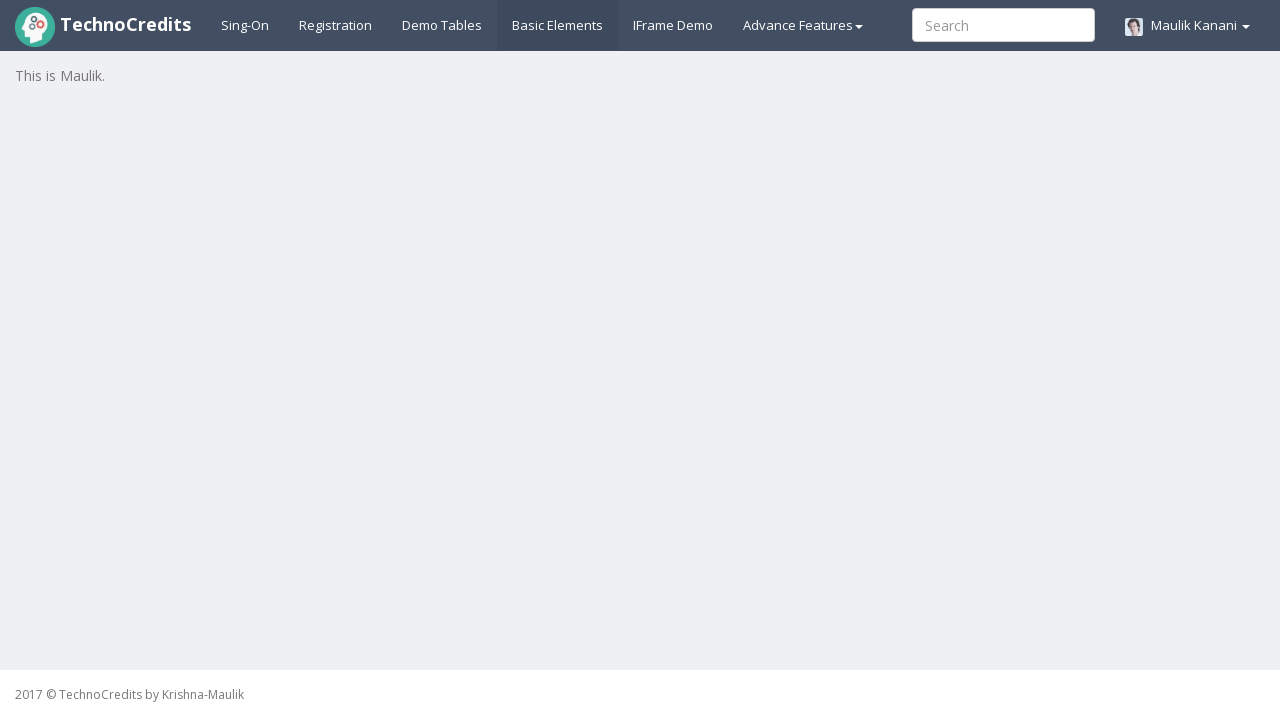

Scrolled down to make alert button visible
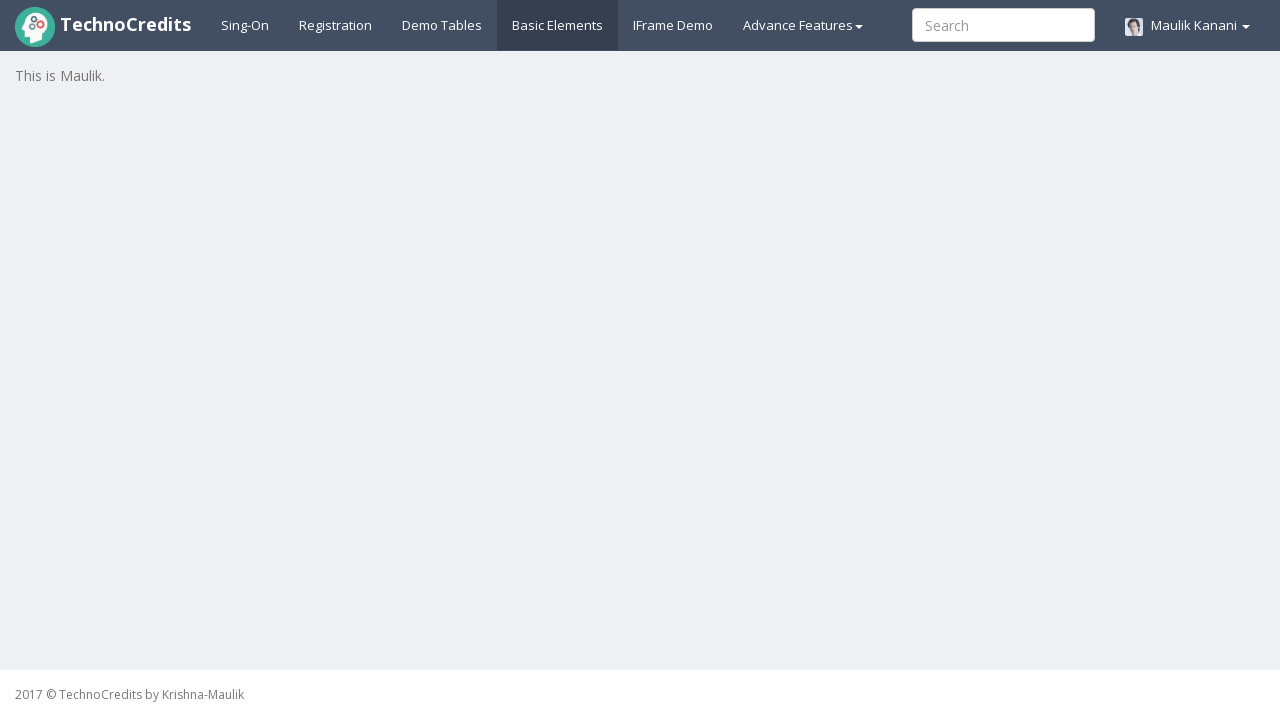

Set up dialog handler to capture and accept alerts
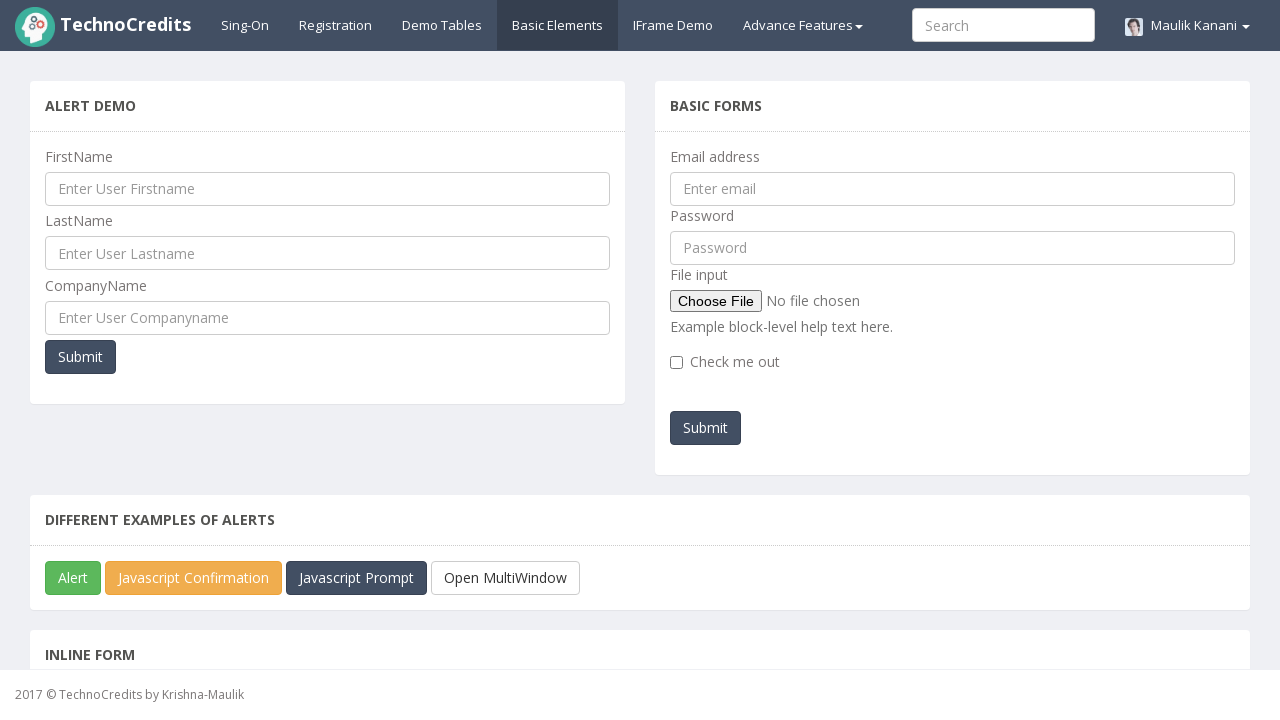

Clicked on JavaScript Alert button to trigger alert at (73, 578) on #javascriptAlert
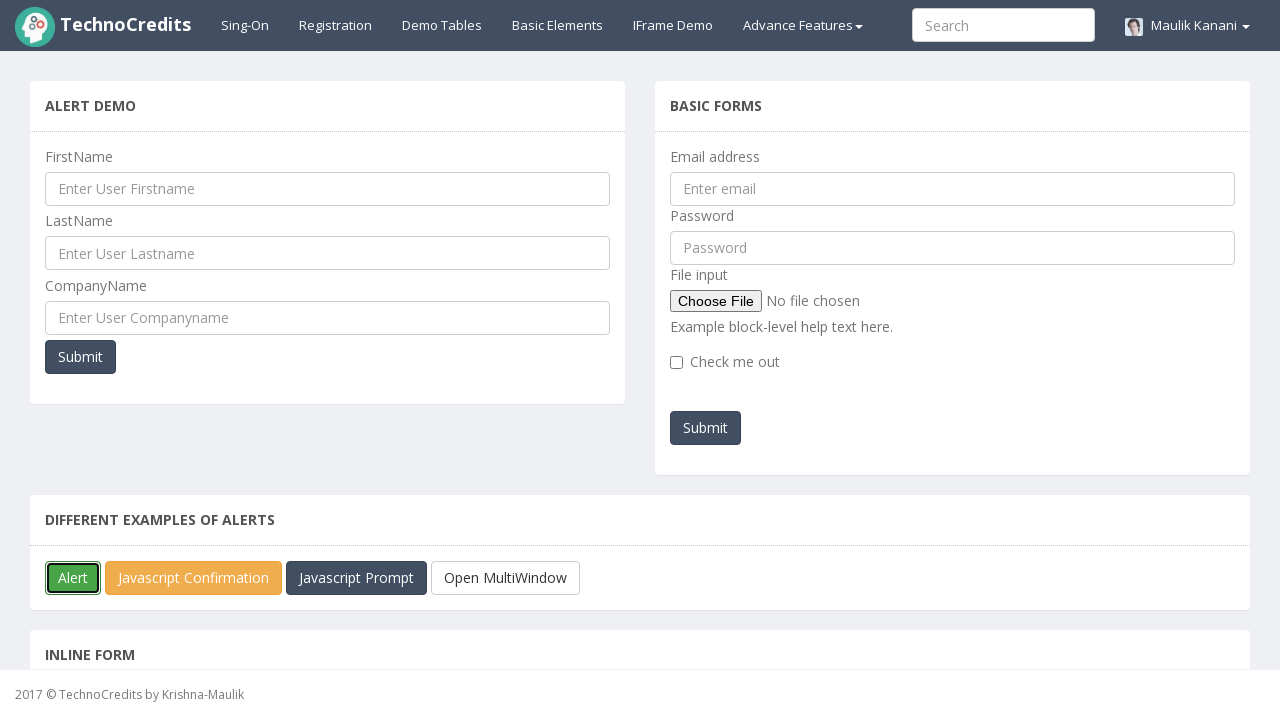

Waited for dialog to be handled
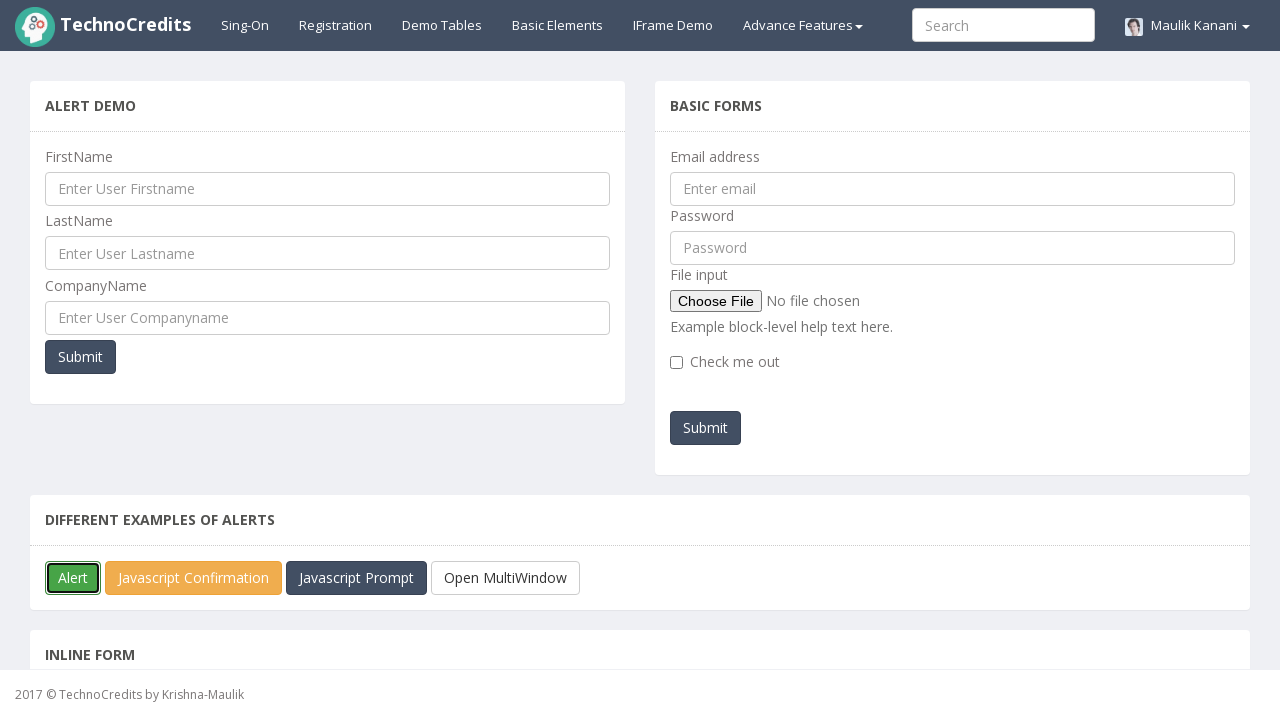

Alert verification complete - alert message was accepted
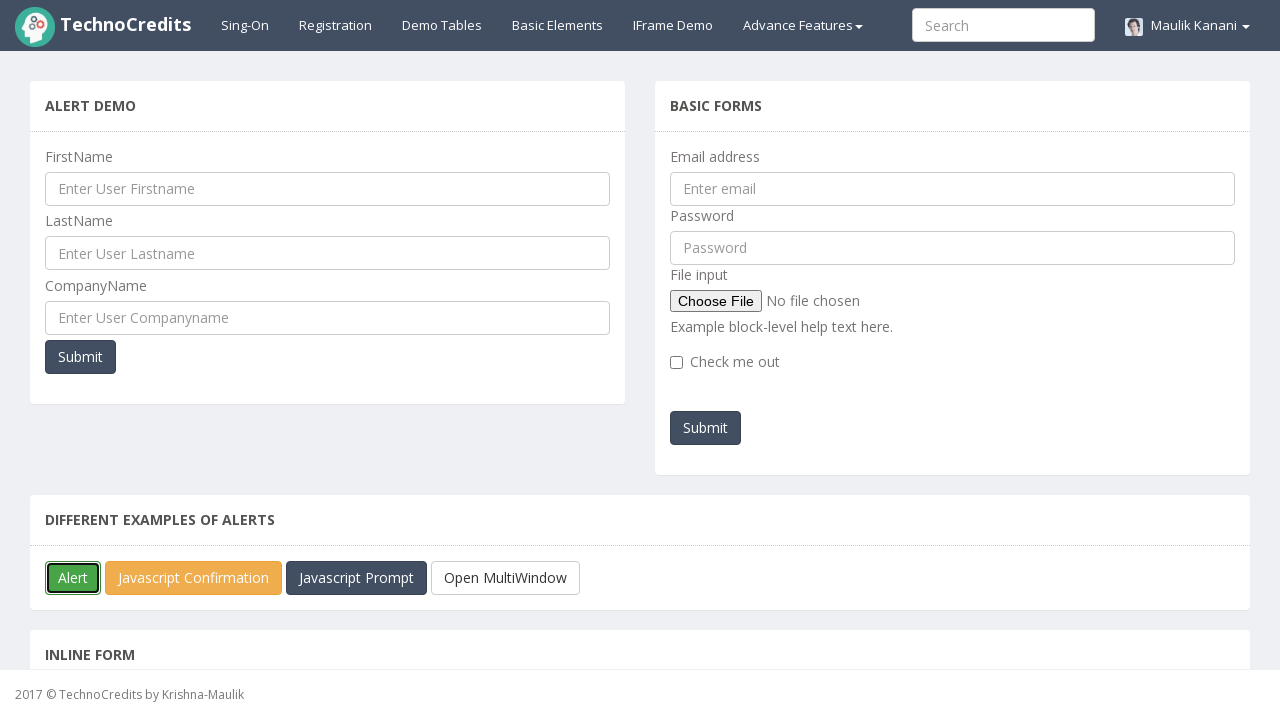

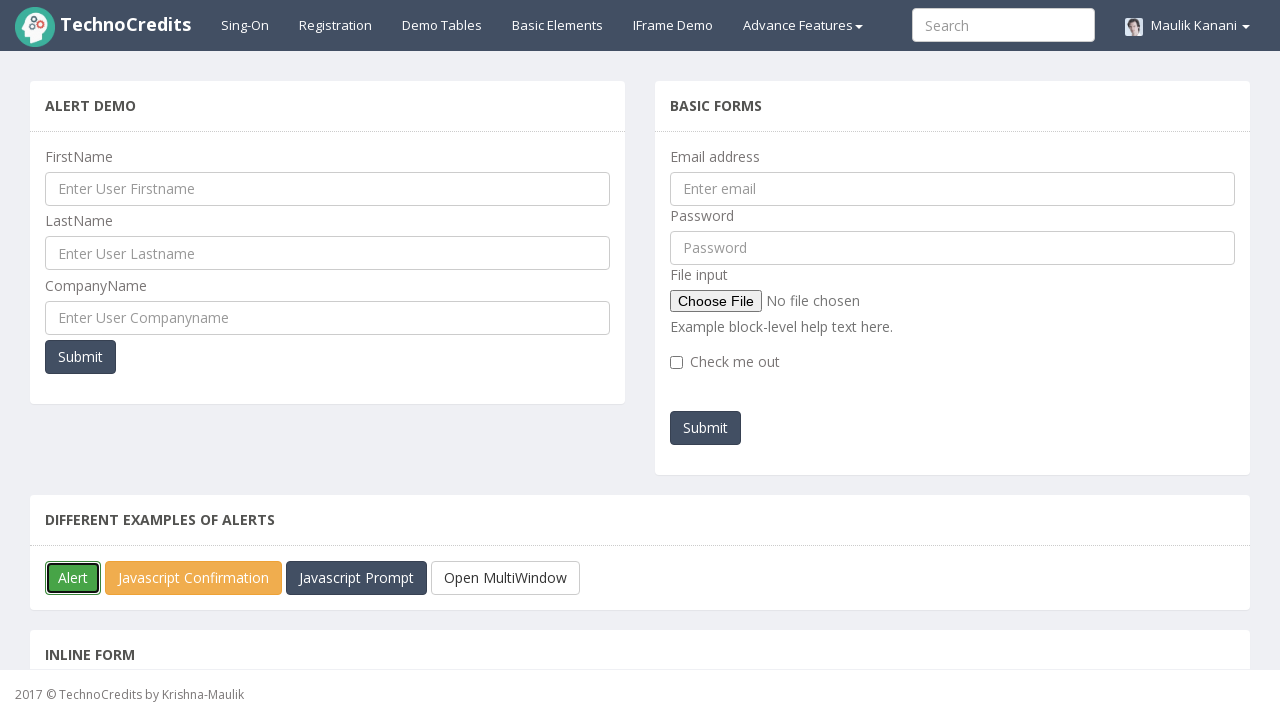